Tests that the filter highlighting updates when clicking different filter links

Starting URL: https://demo.playwright.dev/todomvc

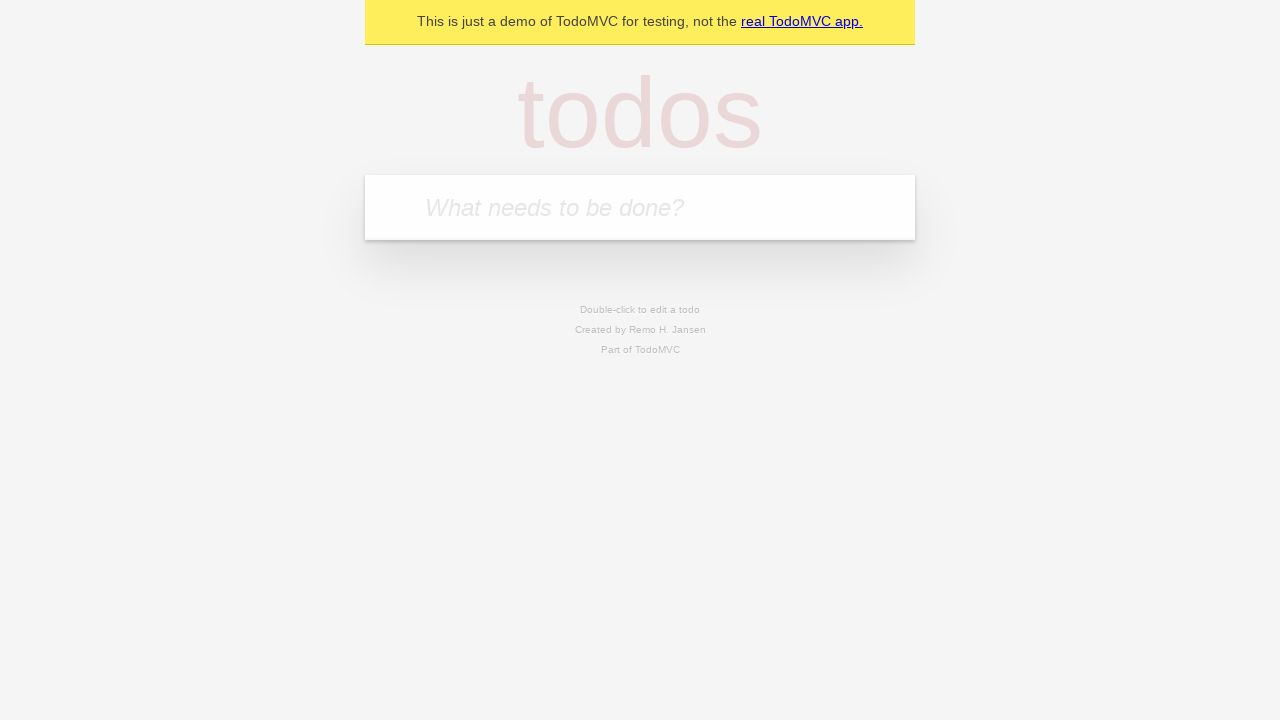

Filled todo input with 'buy some cheese' on internal:attr=[placeholder="What needs to be done?"i]
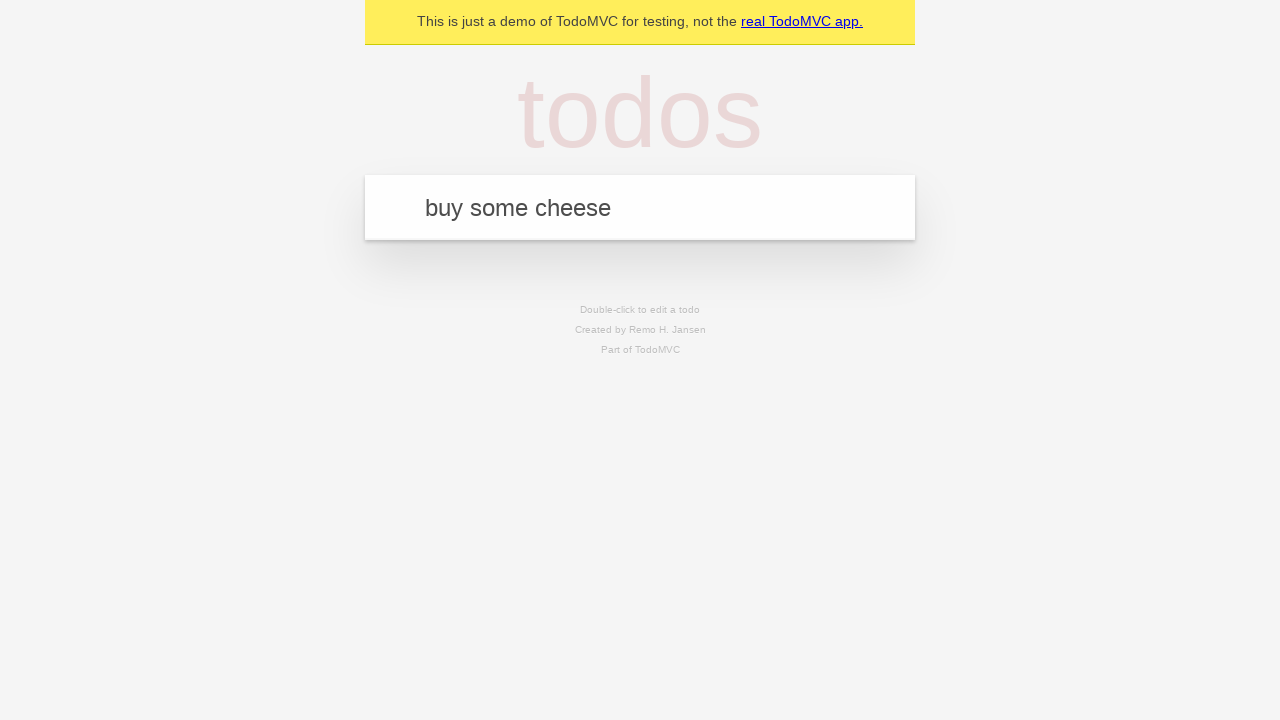

Pressed Enter to create first todo on internal:attr=[placeholder="What needs to be done?"i]
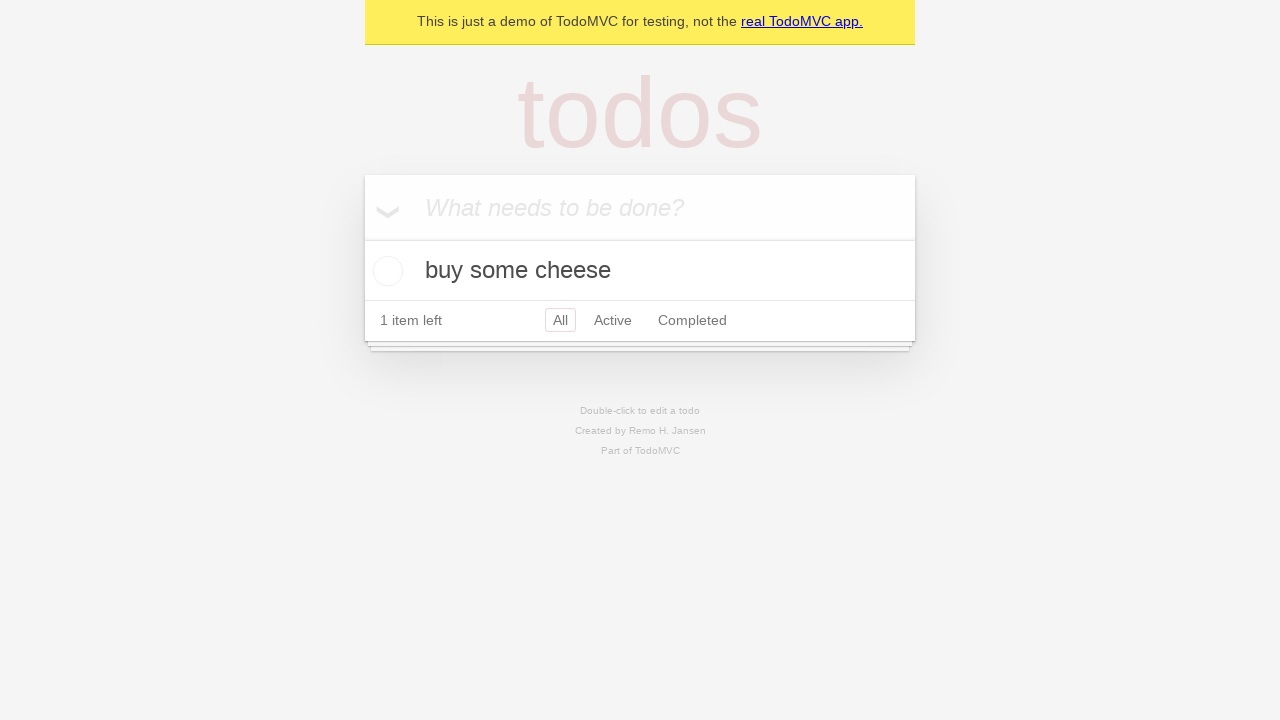

Filled todo input with 'feed the cat' on internal:attr=[placeholder="What needs to be done?"i]
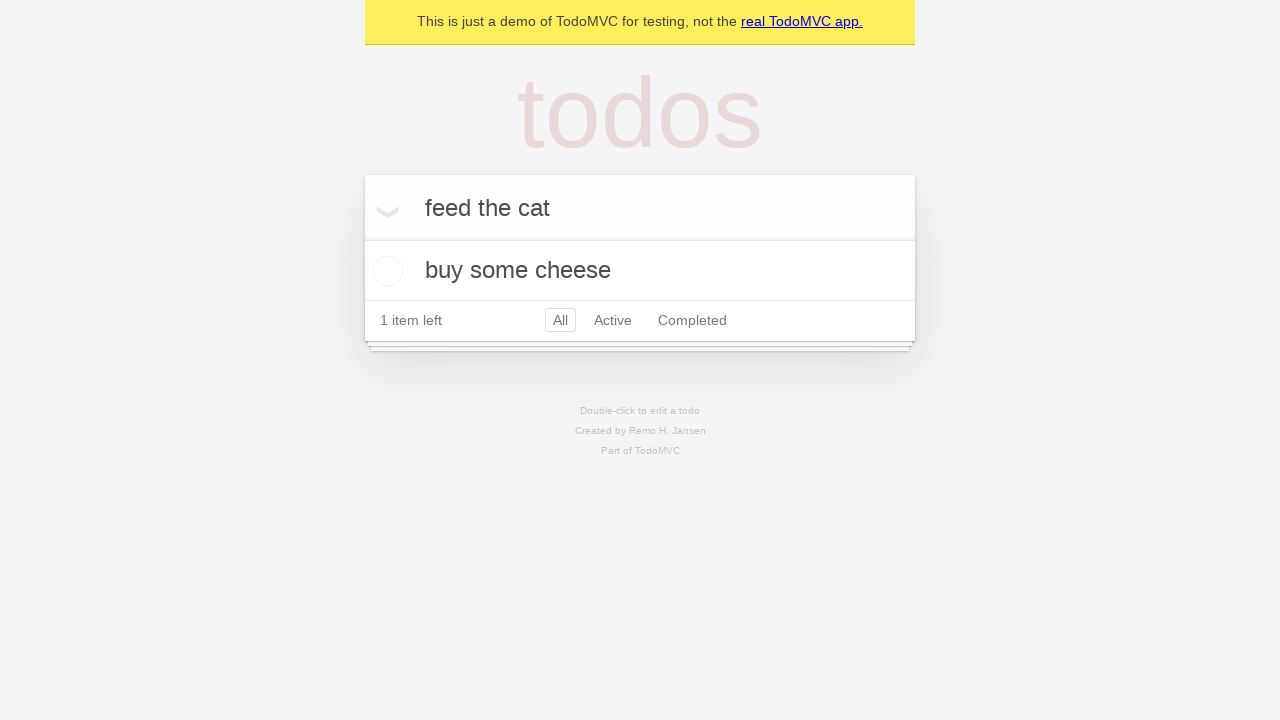

Pressed Enter to create second todo on internal:attr=[placeholder="What needs to be done?"i]
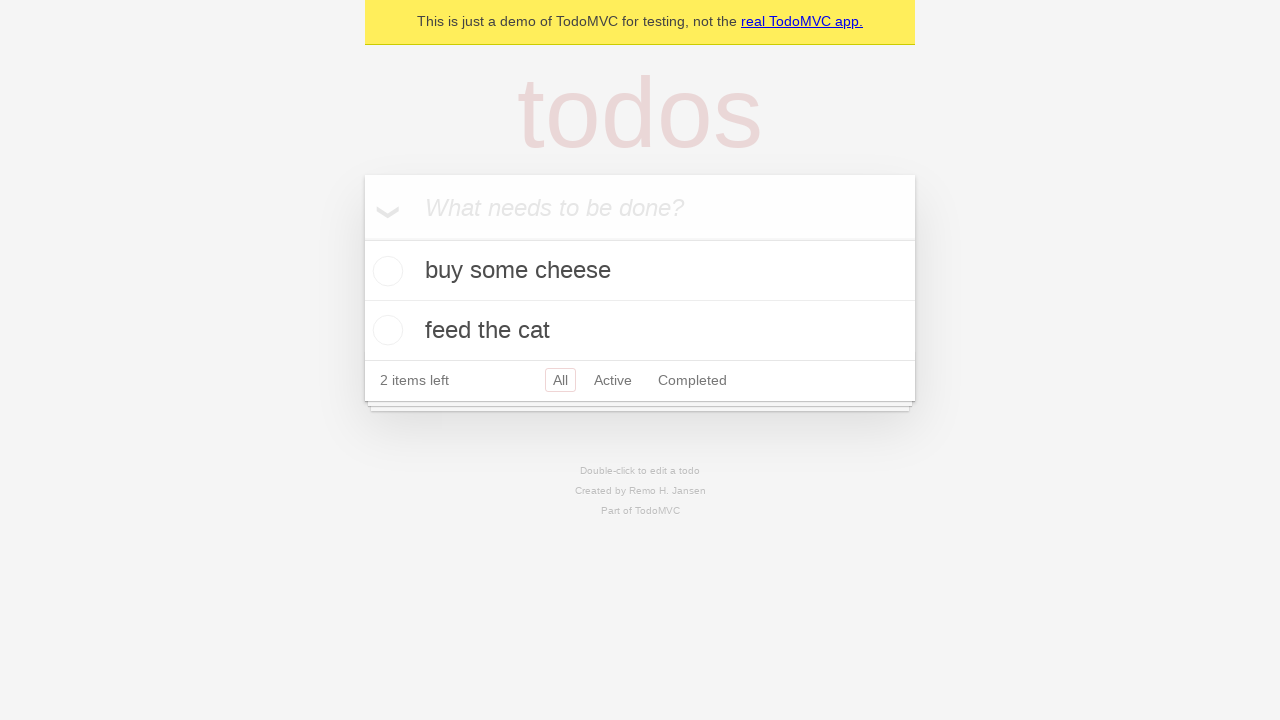

Filled todo input with 'book a doctors appointment' on internal:attr=[placeholder="What needs to be done?"i]
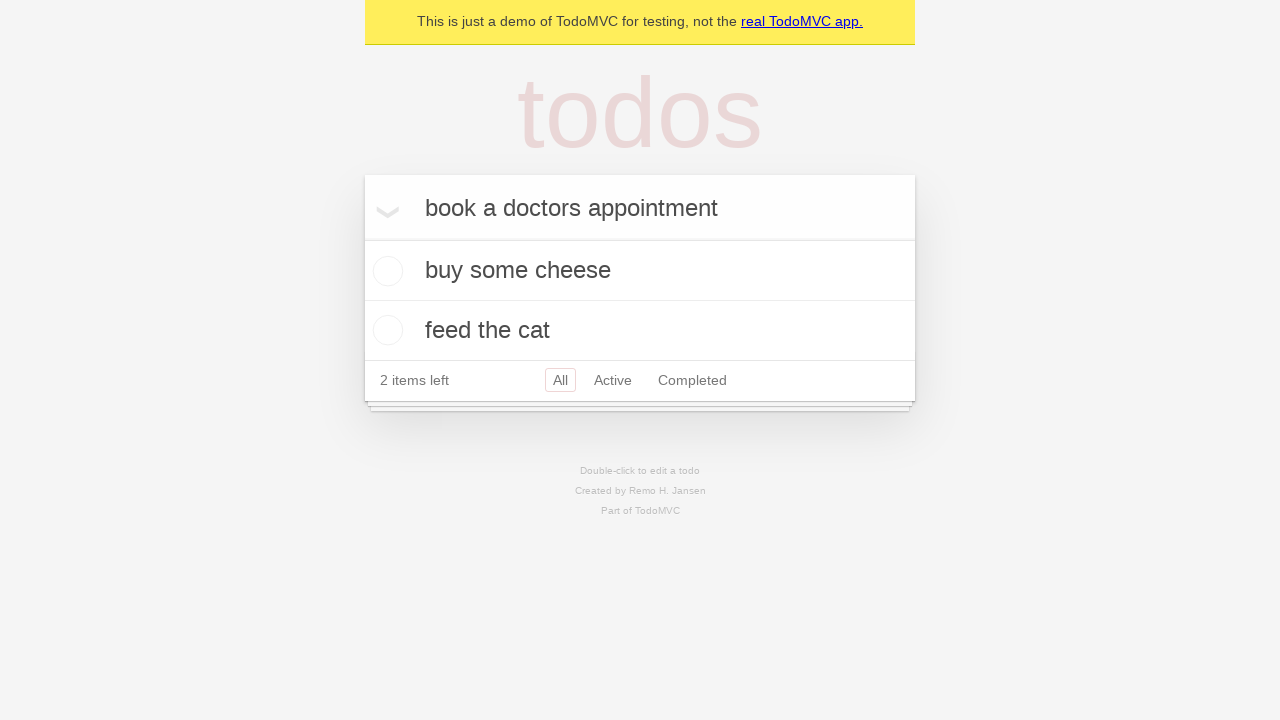

Pressed Enter to create third todo on internal:attr=[placeholder="What needs to be done?"i]
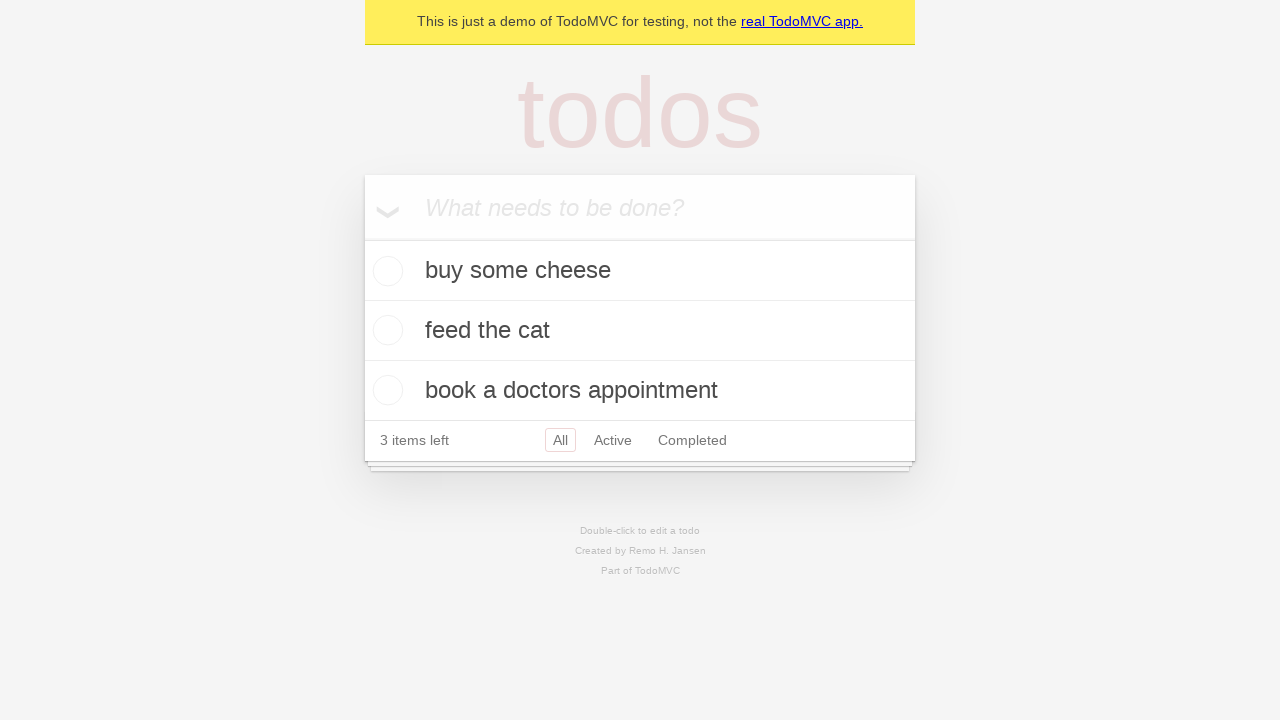

Clicked Active filter link at (613, 440) on internal:role=link[name="Active"i]
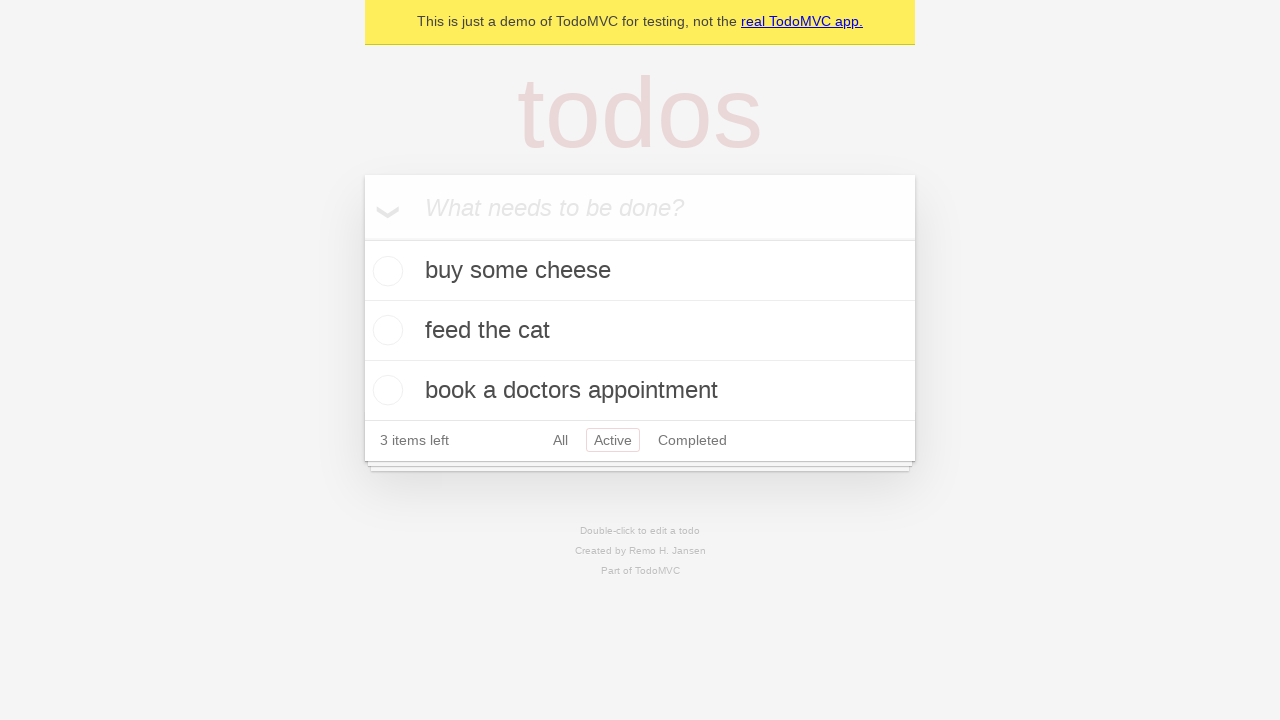

Clicked Completed filter link to verify highlighting updates at (692, 440) on internal:role=link[name="Completed"i]
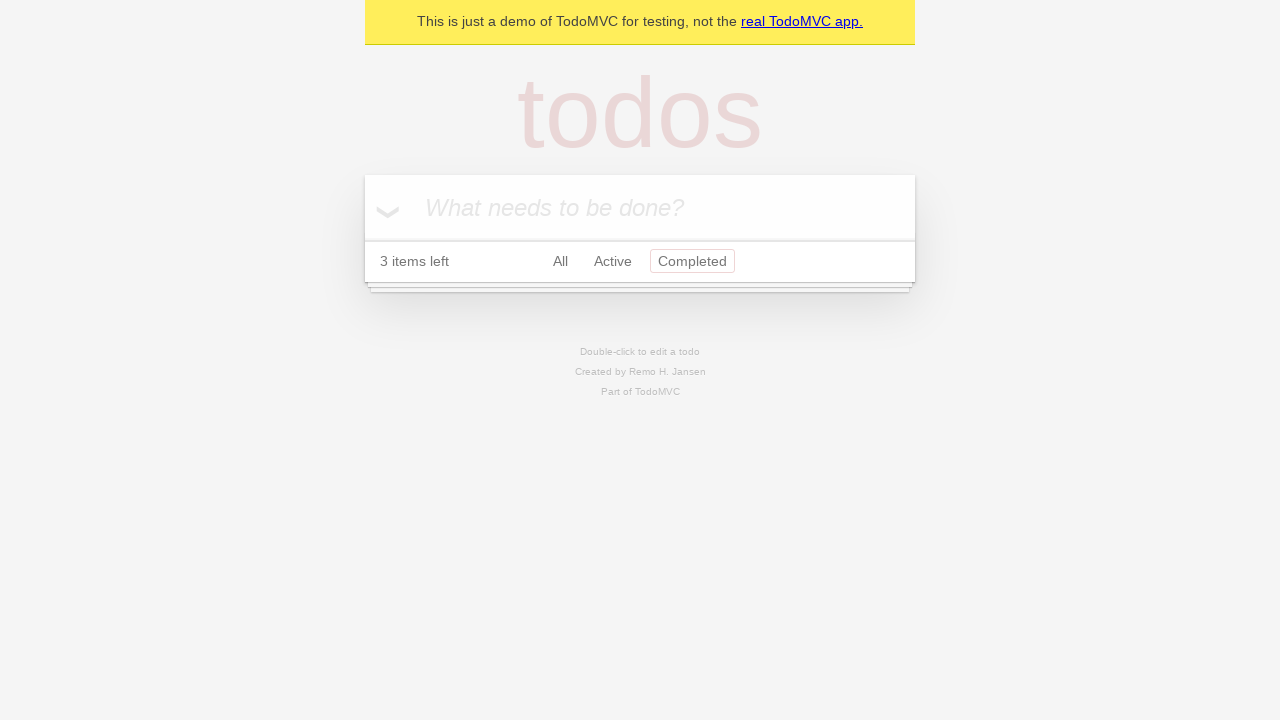

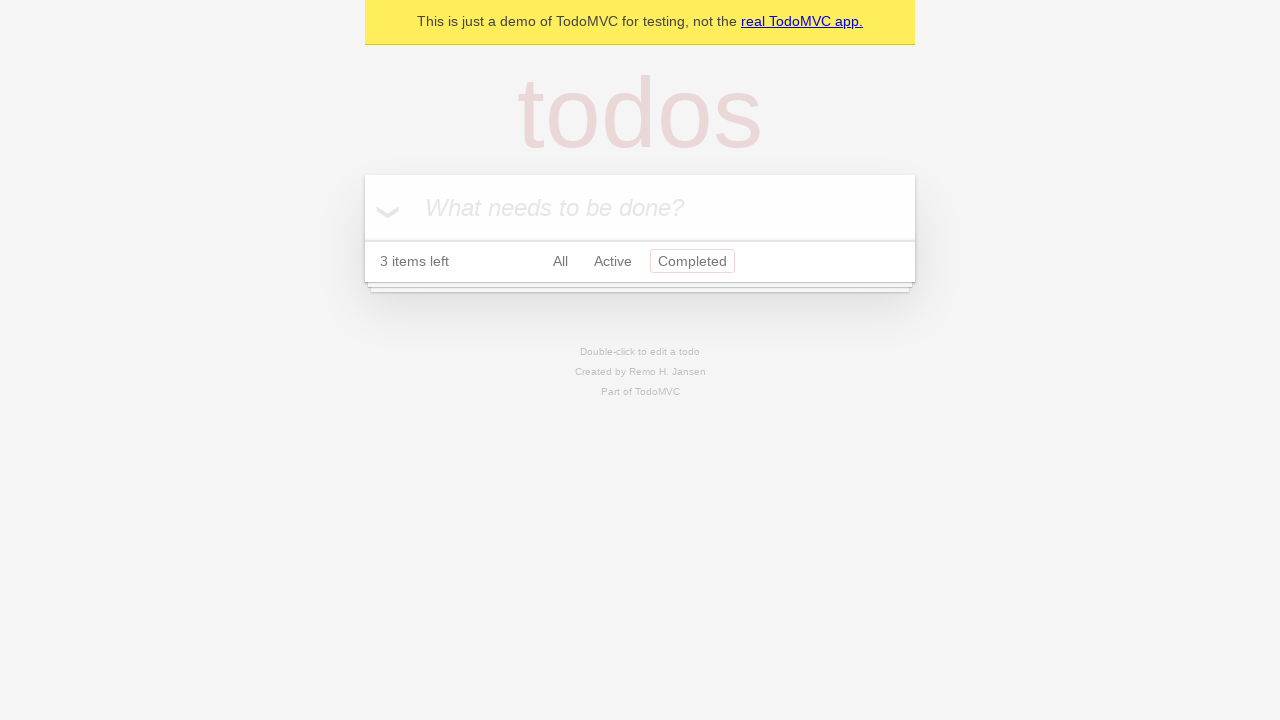